Clicks a document link to open a new page, extracts text from the new page, and fills that extracted domain text into the username field on the original page

Starting URL: https://rahulshettyacademy.com/loginpagePractise/

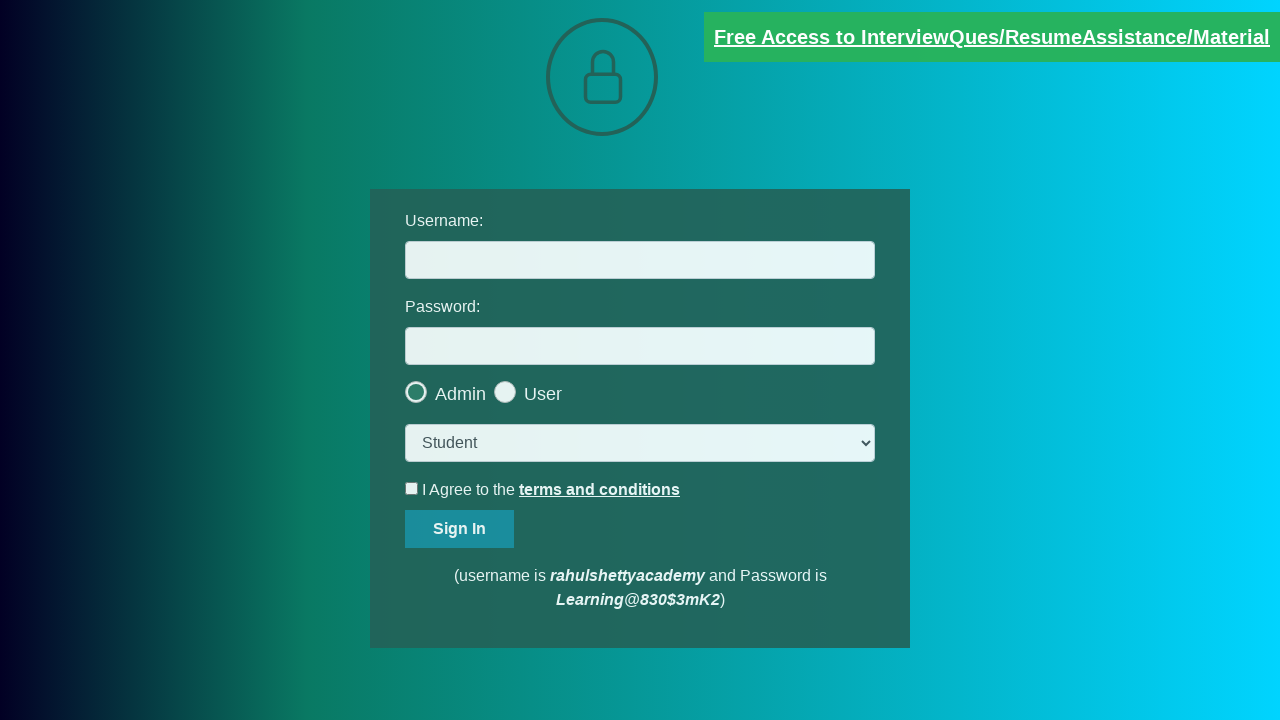

Located document link with href containing 'documents-request'
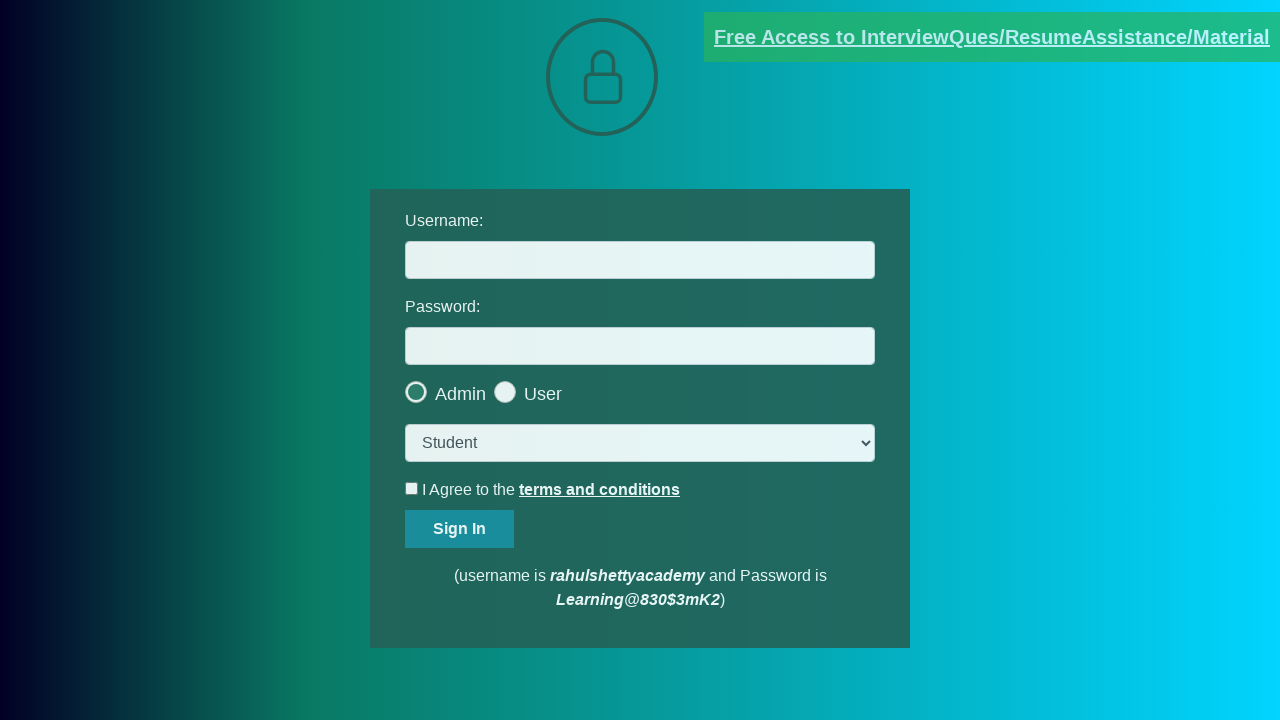

Clicked document link to open new page at (992, 37) on [href*='documents-request']
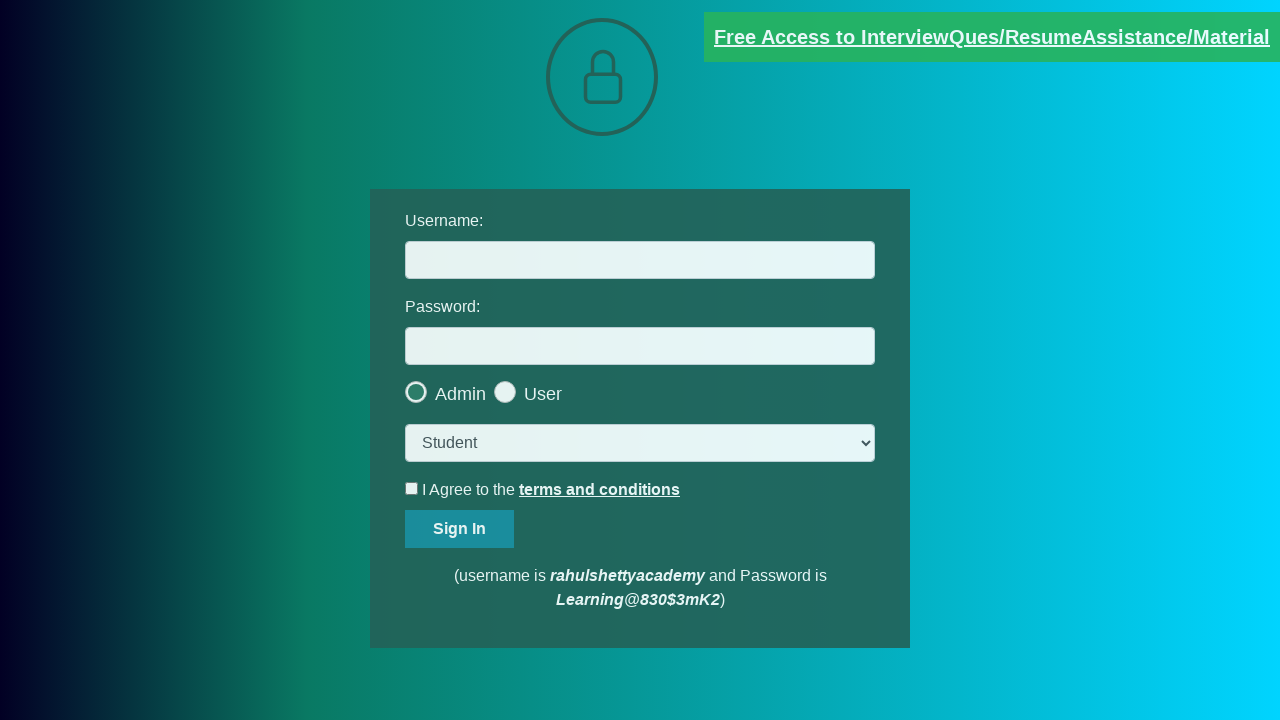

Captured new page object after link click
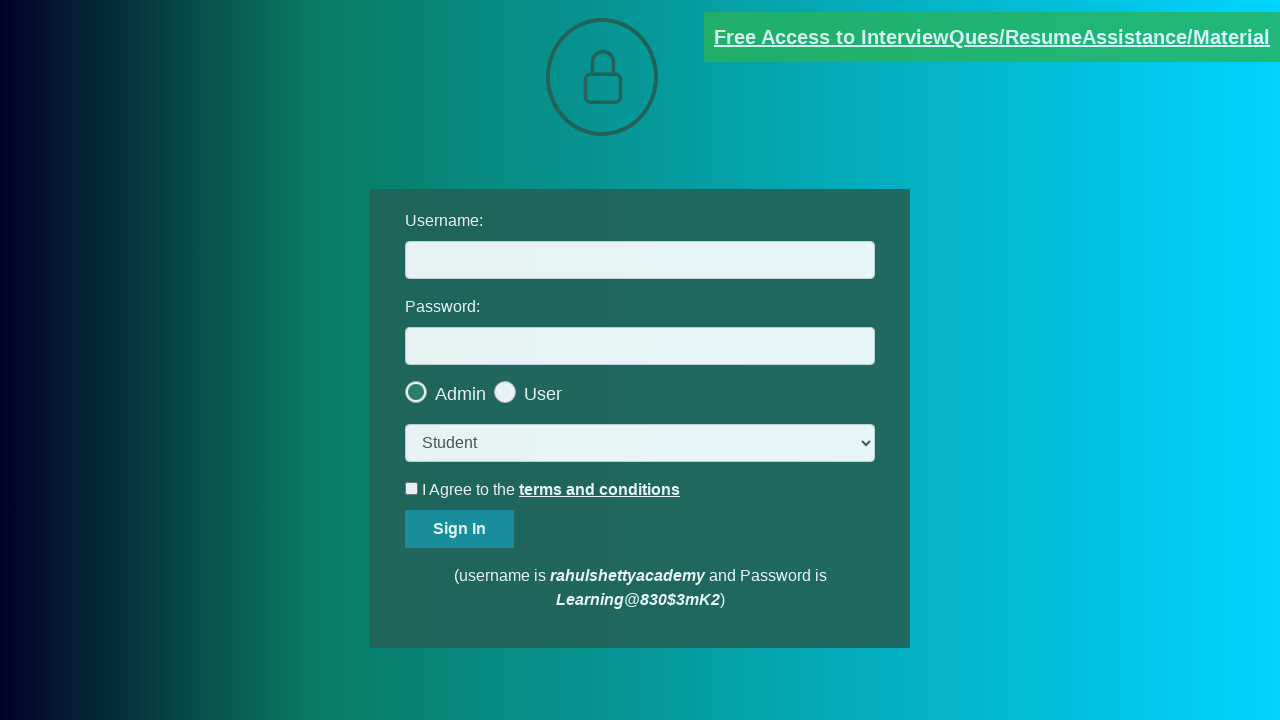

Waited for new page to load completely
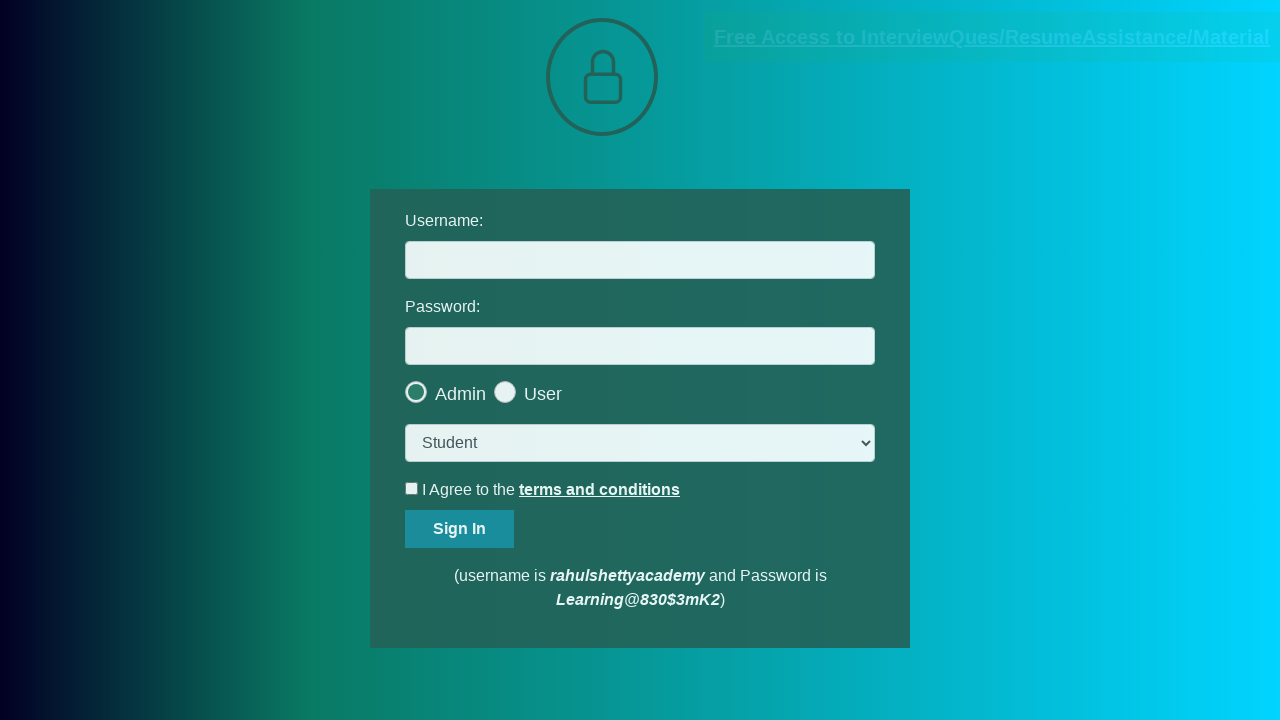

Extracted text content from red class element on new page
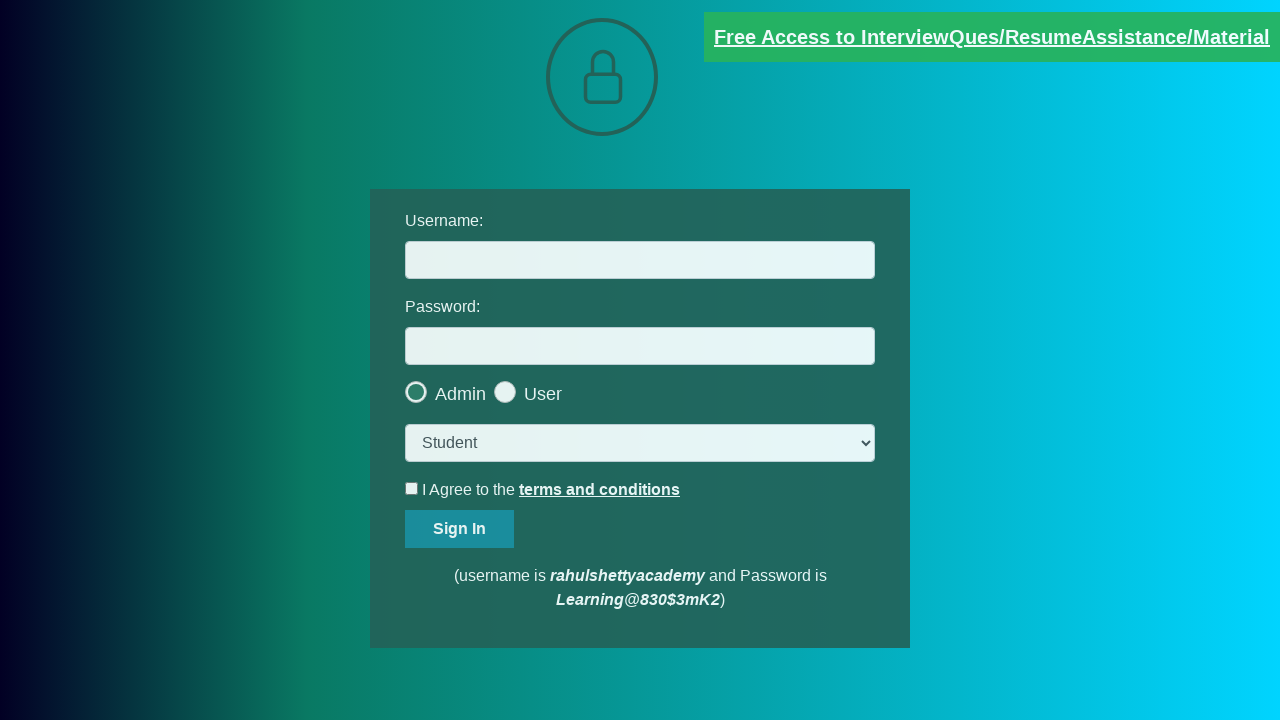

Split extracted text by '@' symbol
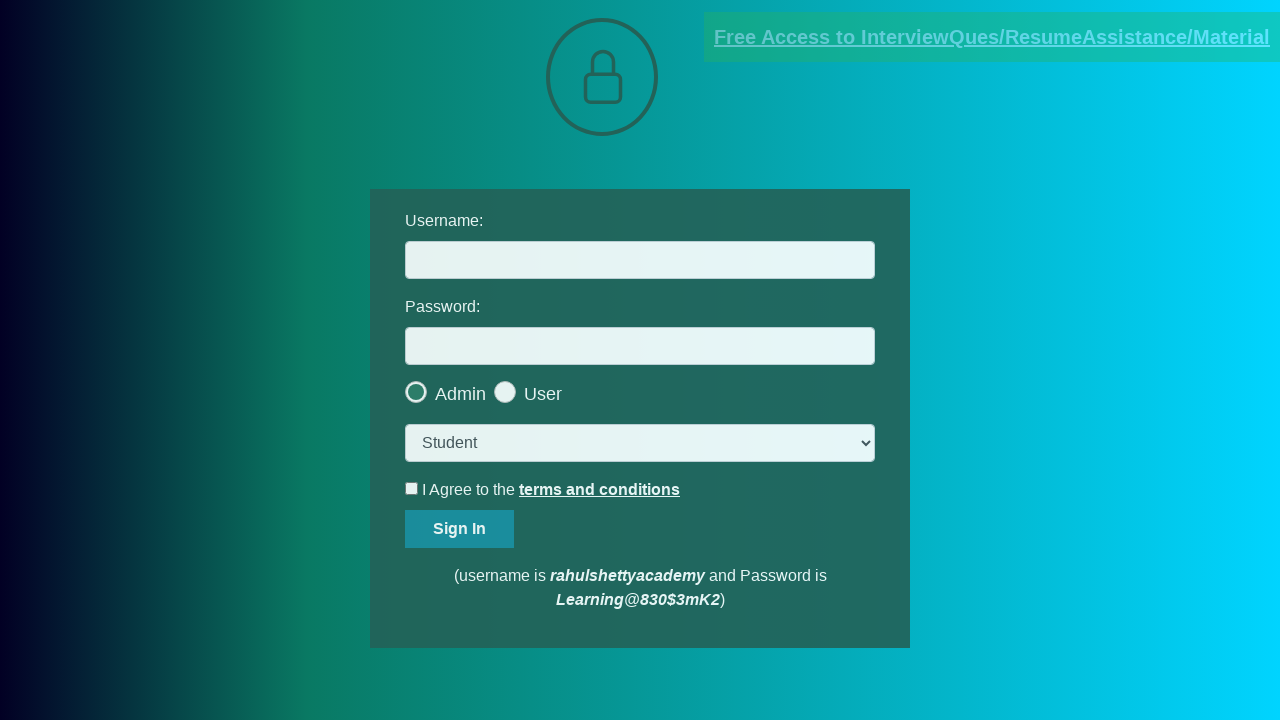

Extracted domain 'rahulshettyacademy.com' from text array
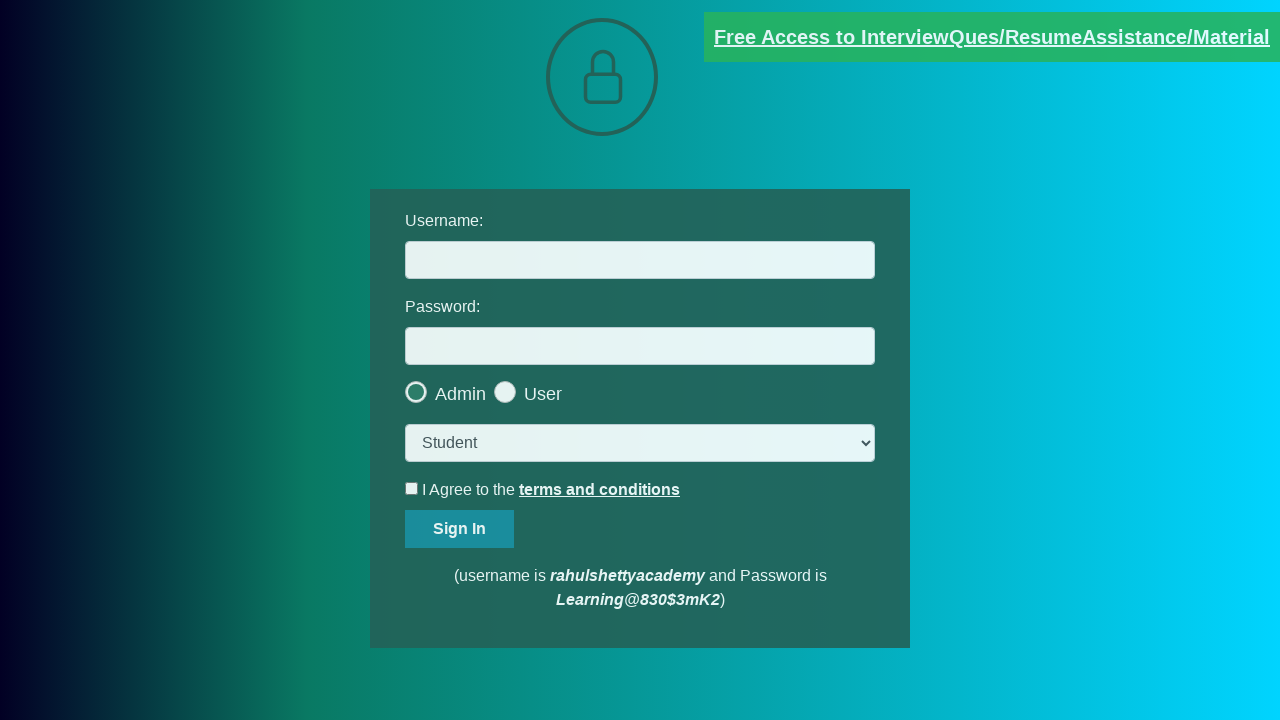

Filled username field with extracted domain 'rahulshettyacademy.com' on #username
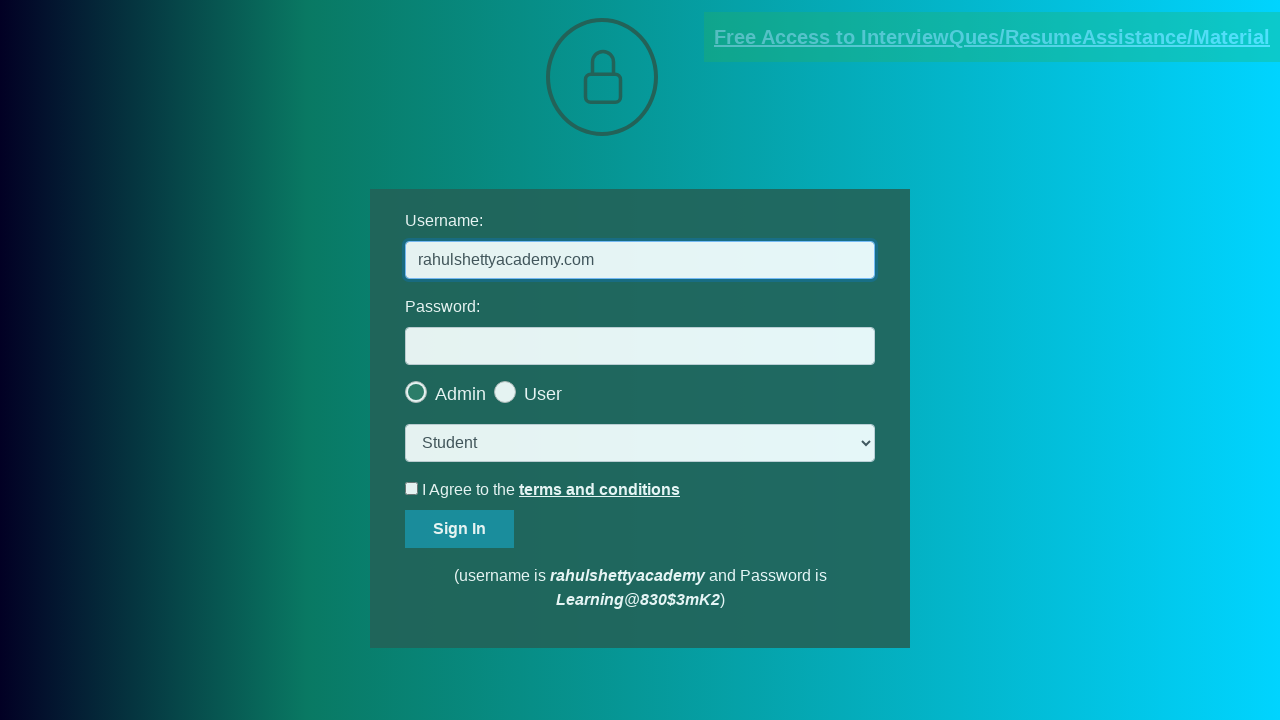

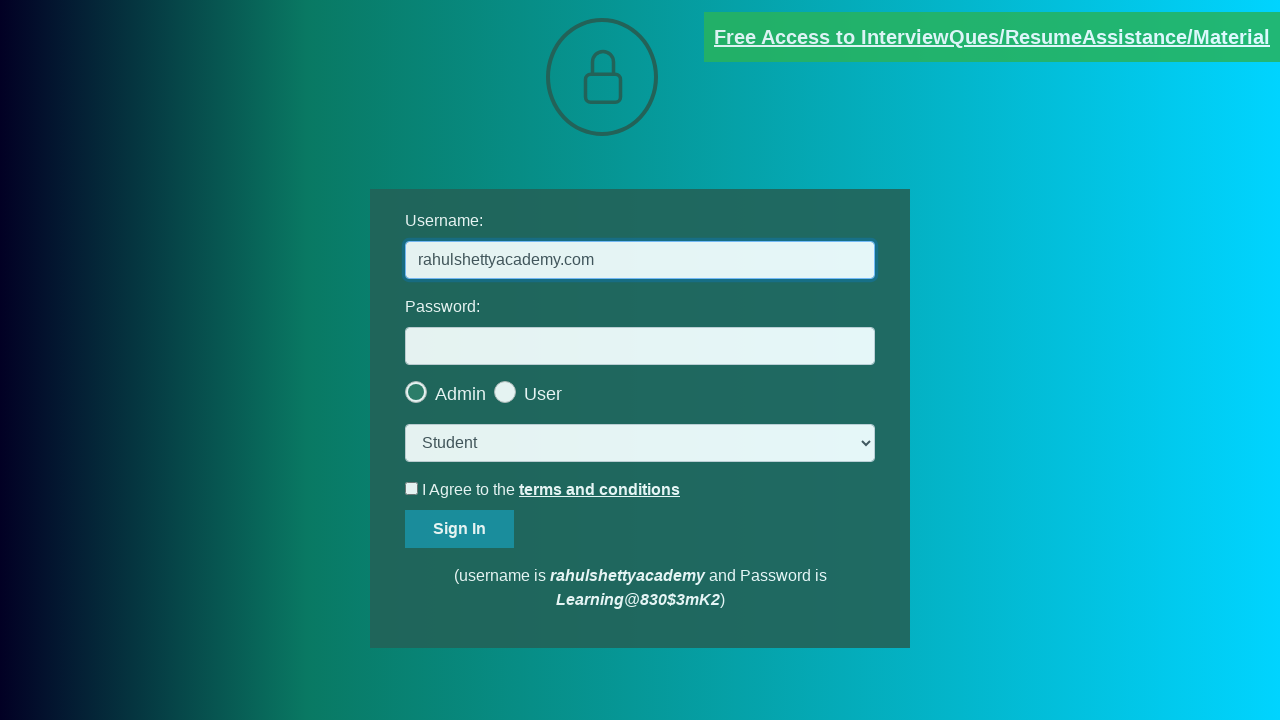